Tests dynamic control functionality by toggling a checkbox visibility using a button, waiting for the checkbox to disappear and reappear, then clicking it to verify selection state.

Starting URL: https://www.training-support.net/webelements/dynamic-controls

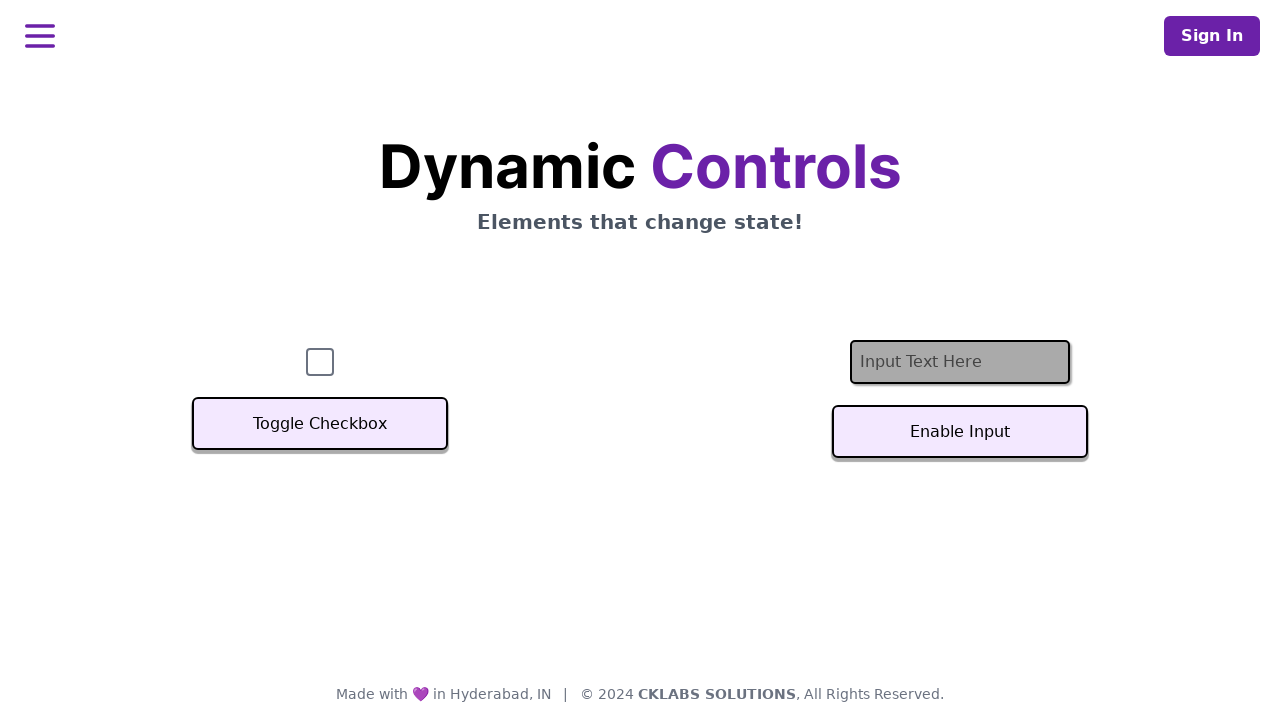

Navigated to dynamic controls test page
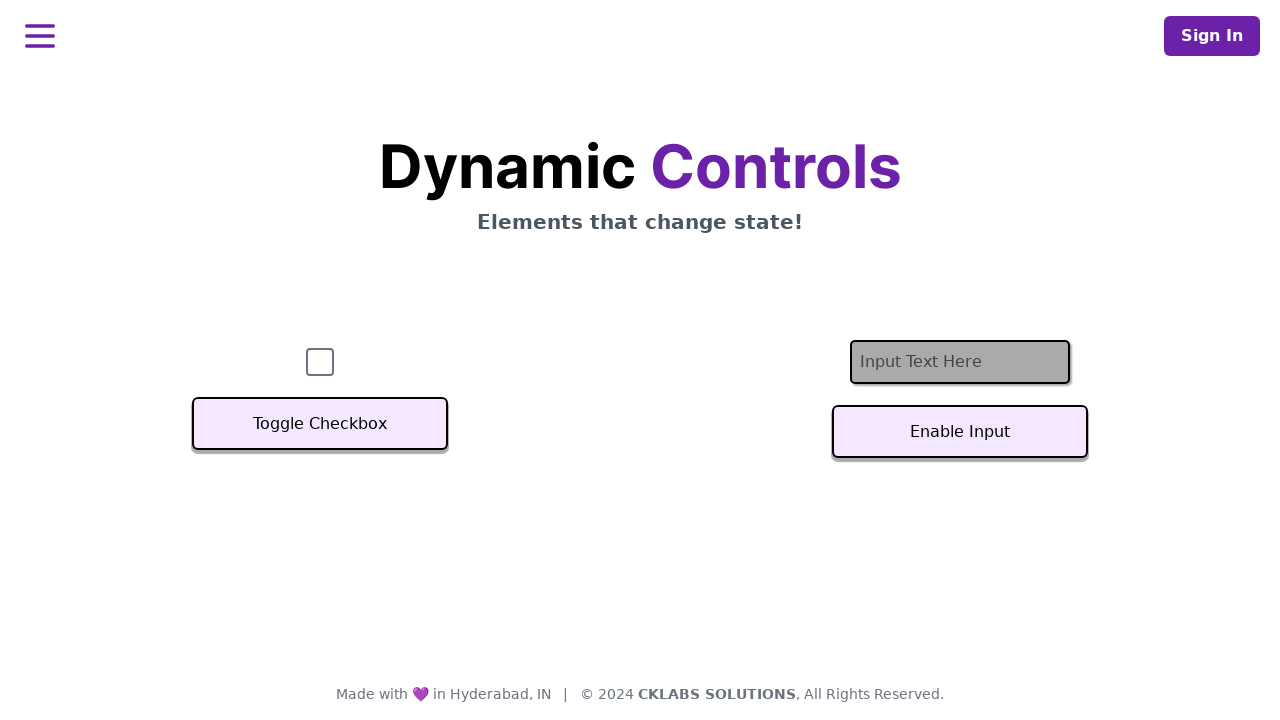

Verified checkbox is initially visible
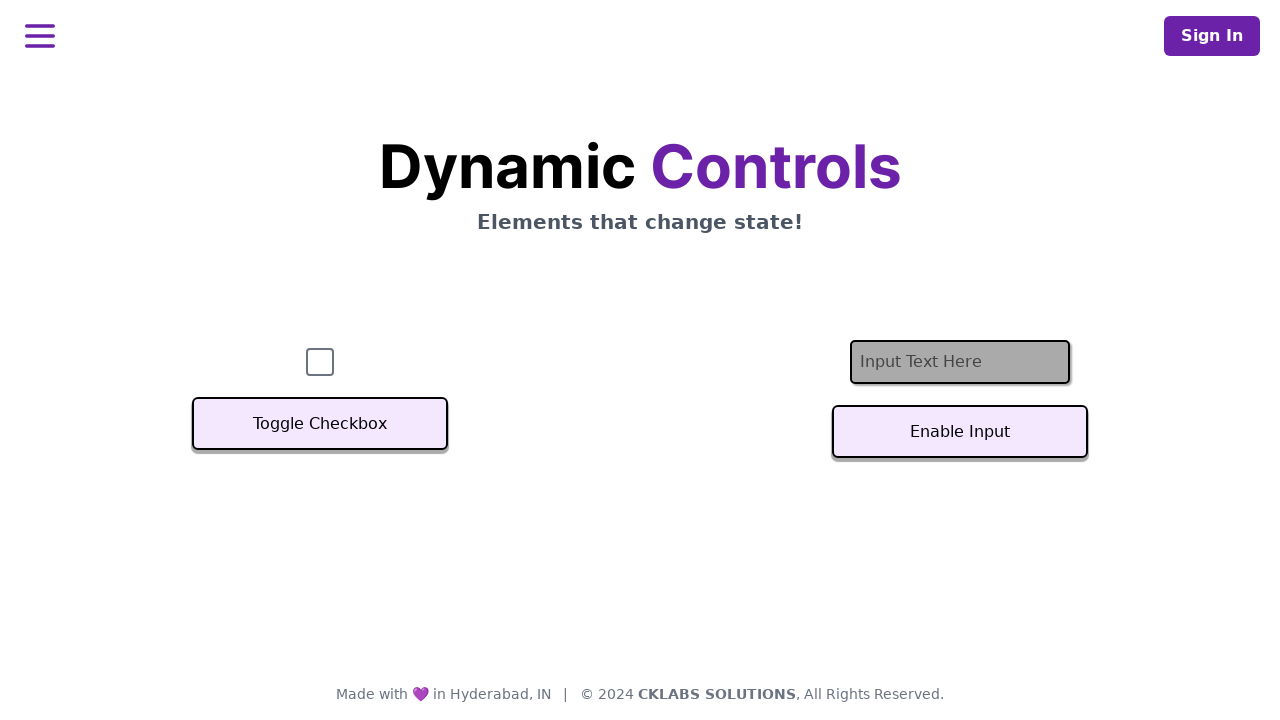

Clicked toggle button to hide checkbox at (320, 424) on xpath=//button[text()='Toggle Checkbox']
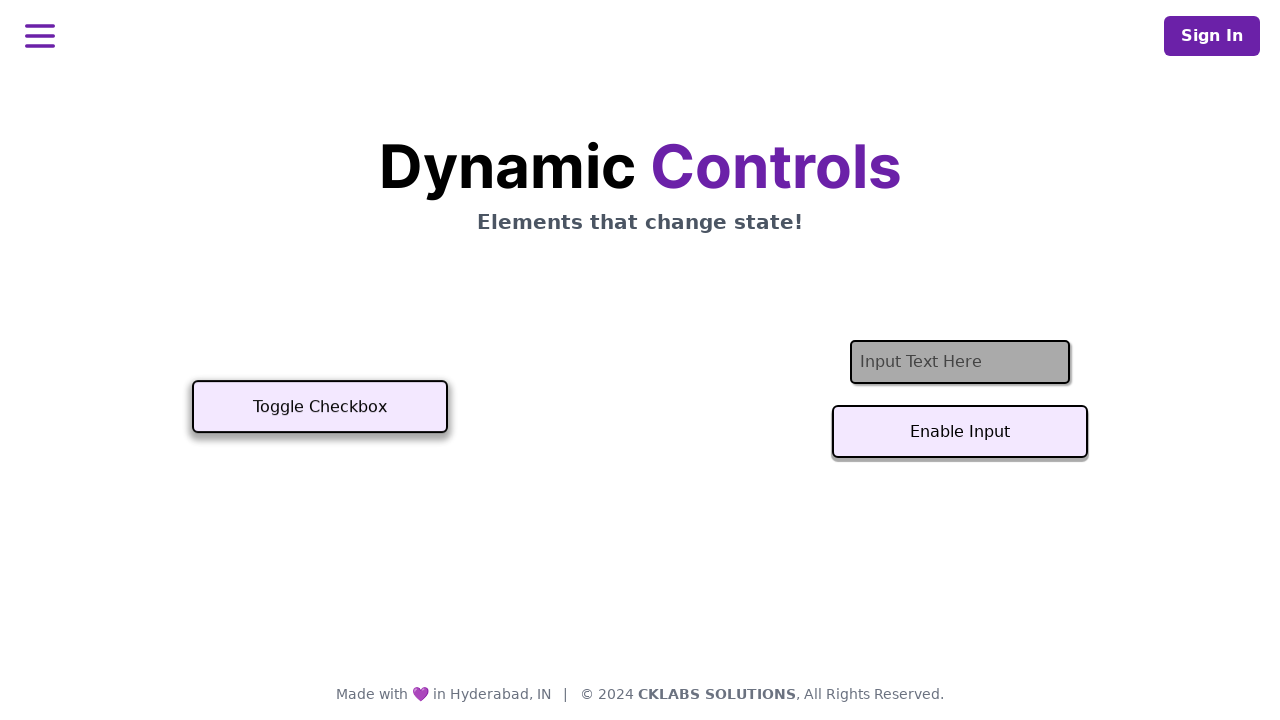

Confirmed checkbox disappeared after toggle
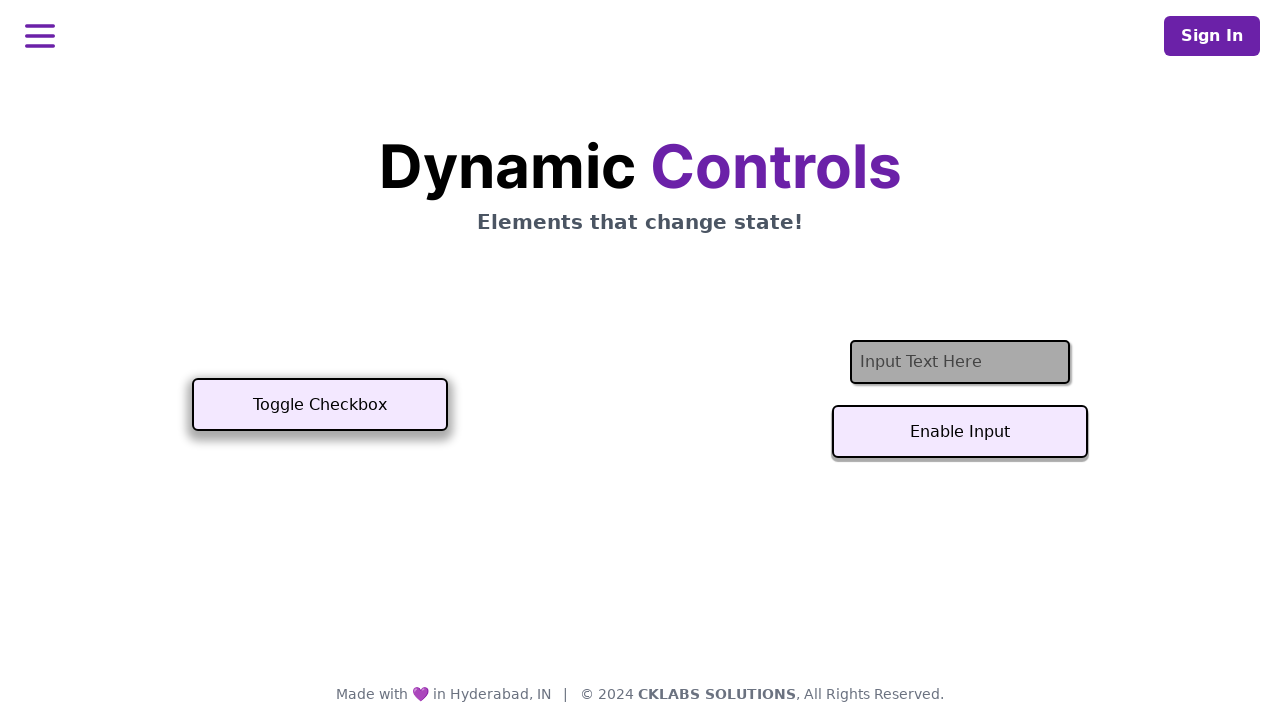

Clicked toggle button to show checkbox again at (320, 405) on xpath=//button[text()='Toggle Checkbox']
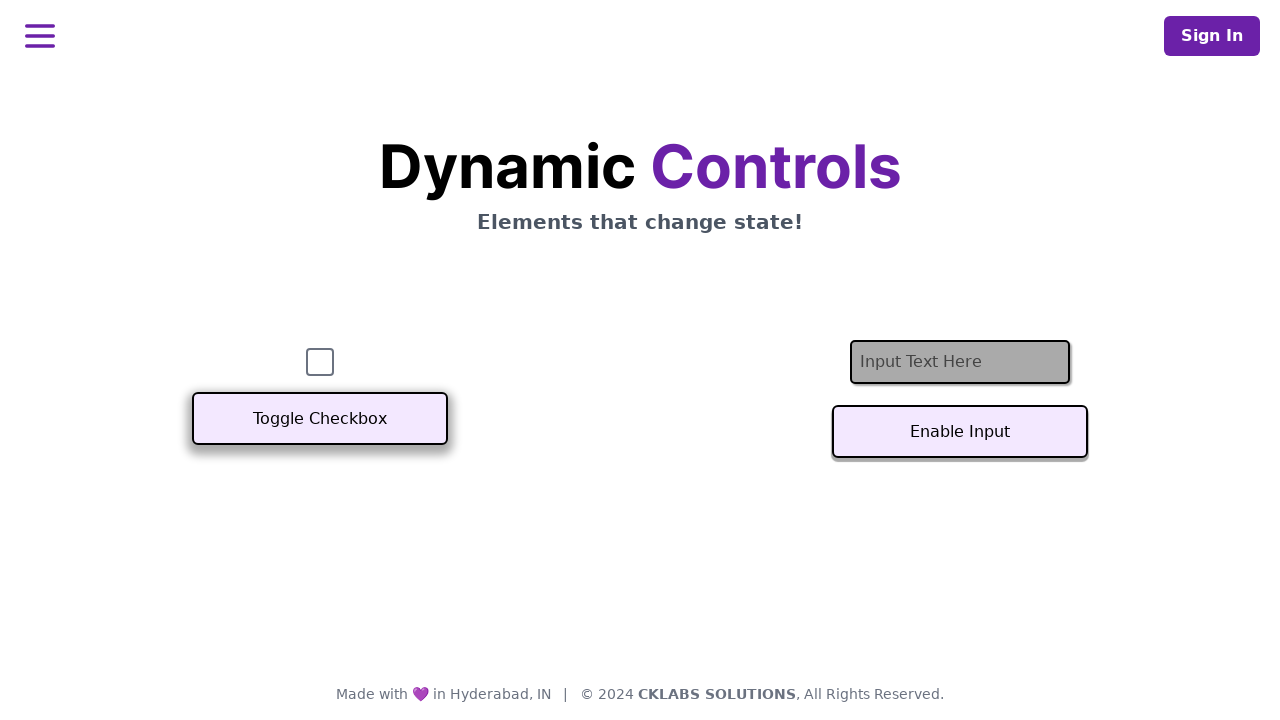

Confirmed checkbox is visible after second toggle
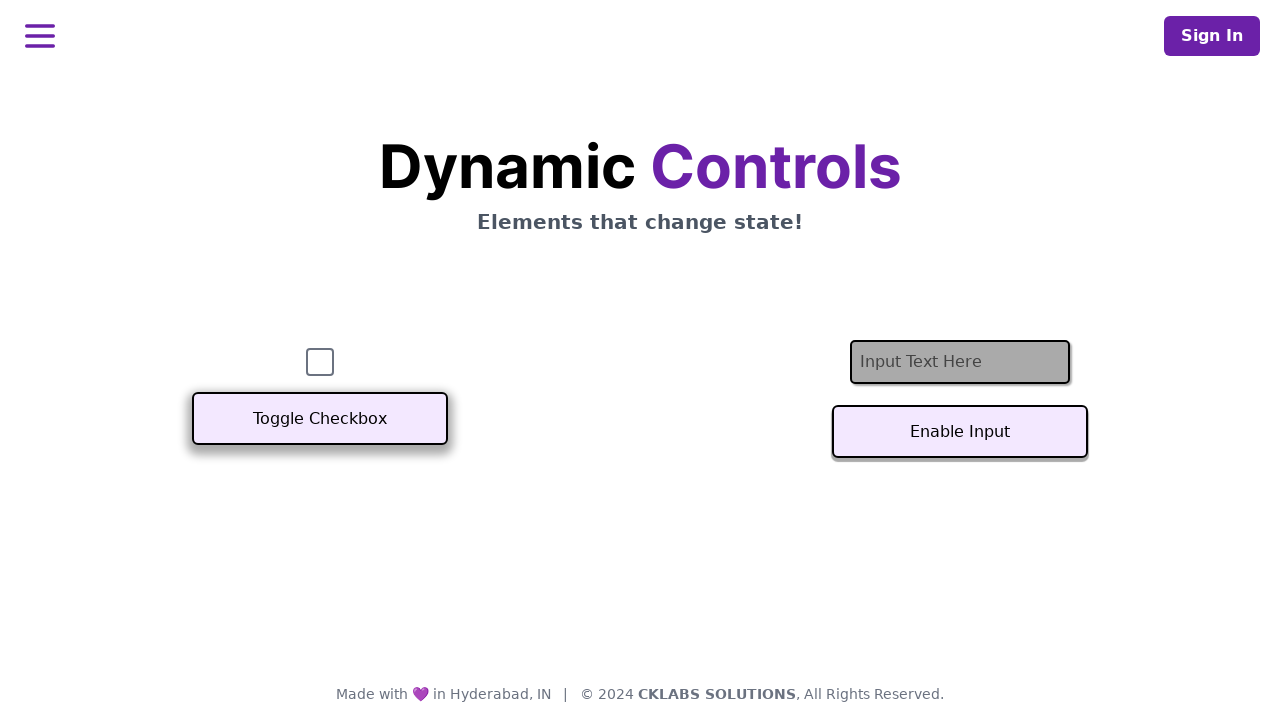

Clicked checkbox to verify selection state at (320, 362) on #checkbox
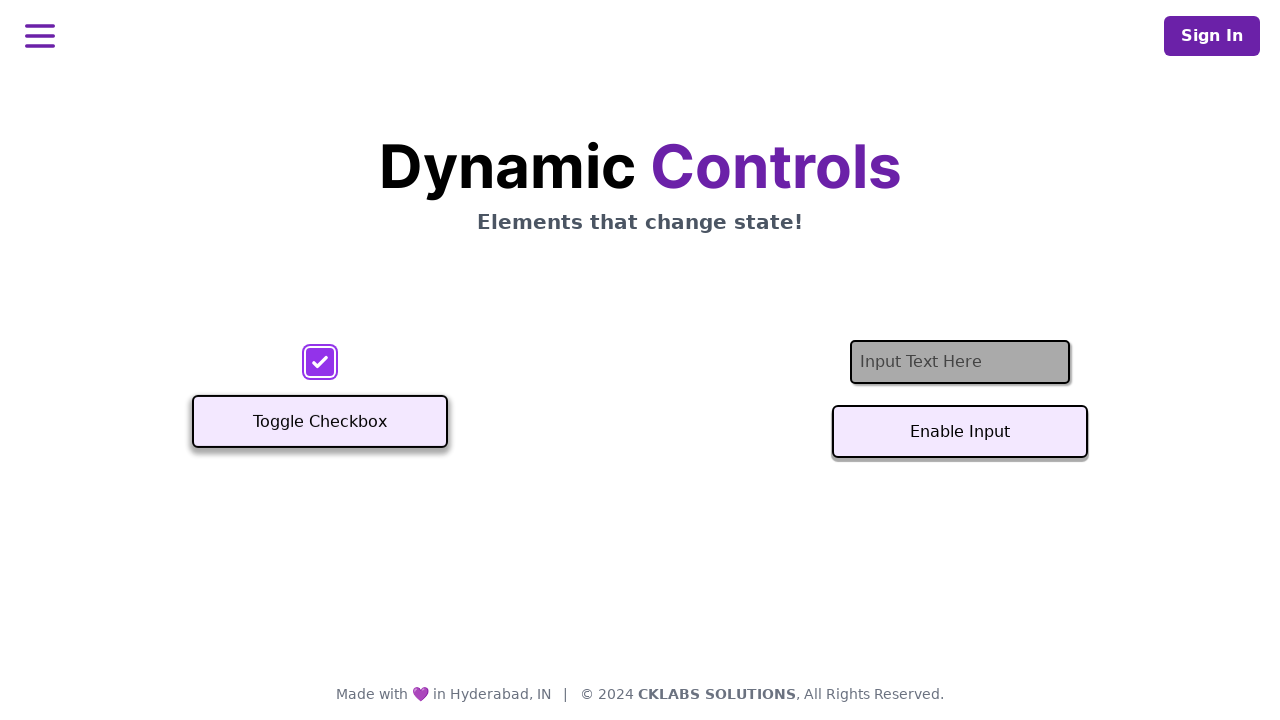

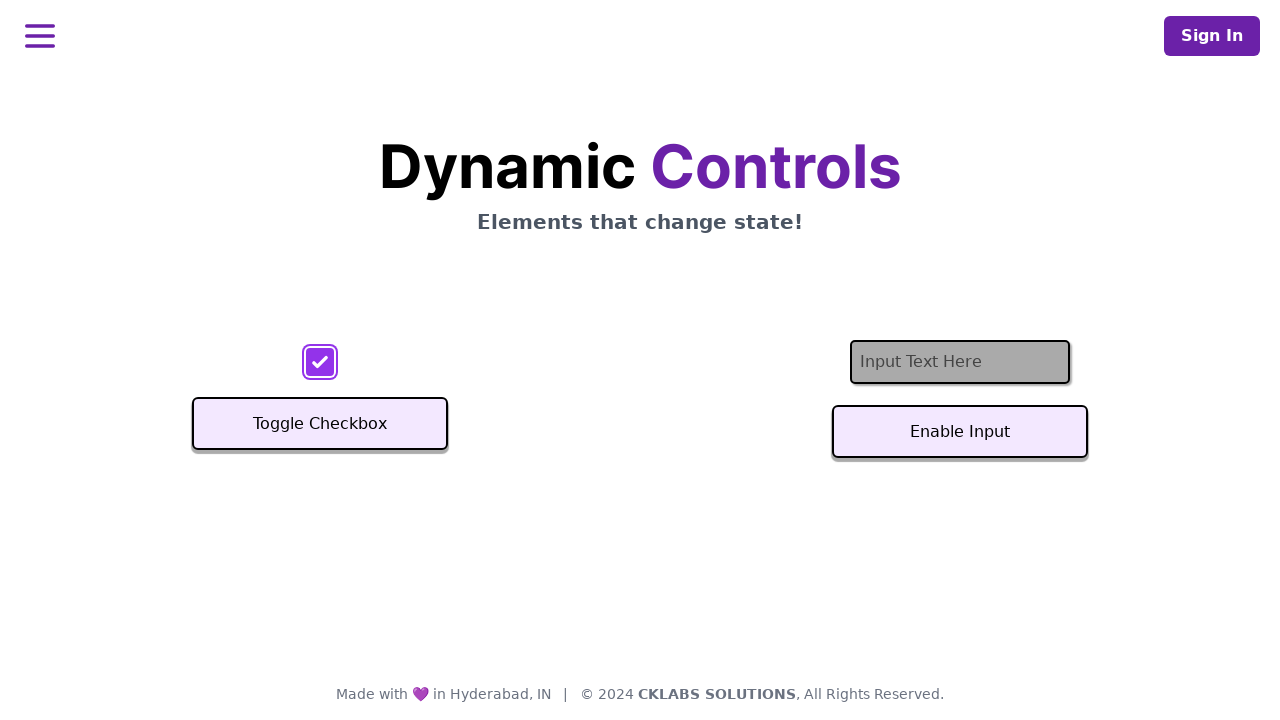